Tests table sorting functionality by clicking the Due column header twice to sort in descending order

Starting URL: http://the-internet.herokuapp.com/tables

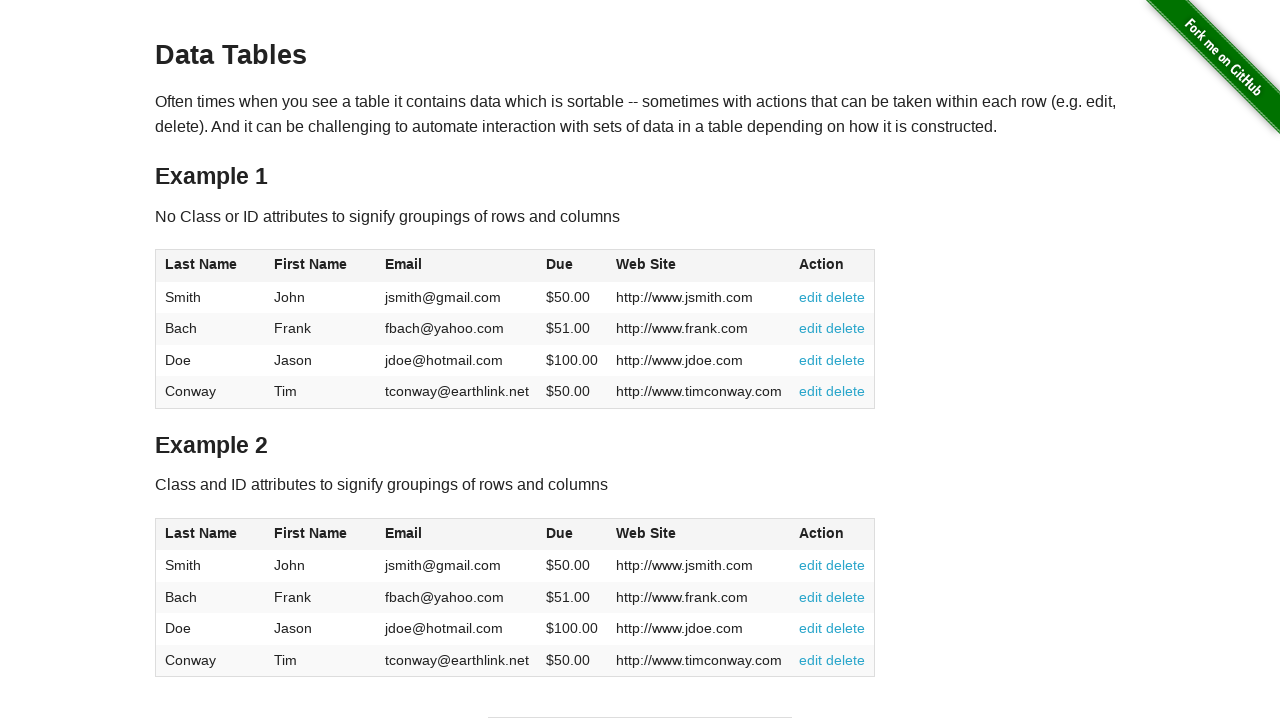

Clicked Due column header (4th column) first time for ascending sort at (572, 266) on #table1 thead tr th:nth-of-type(4)
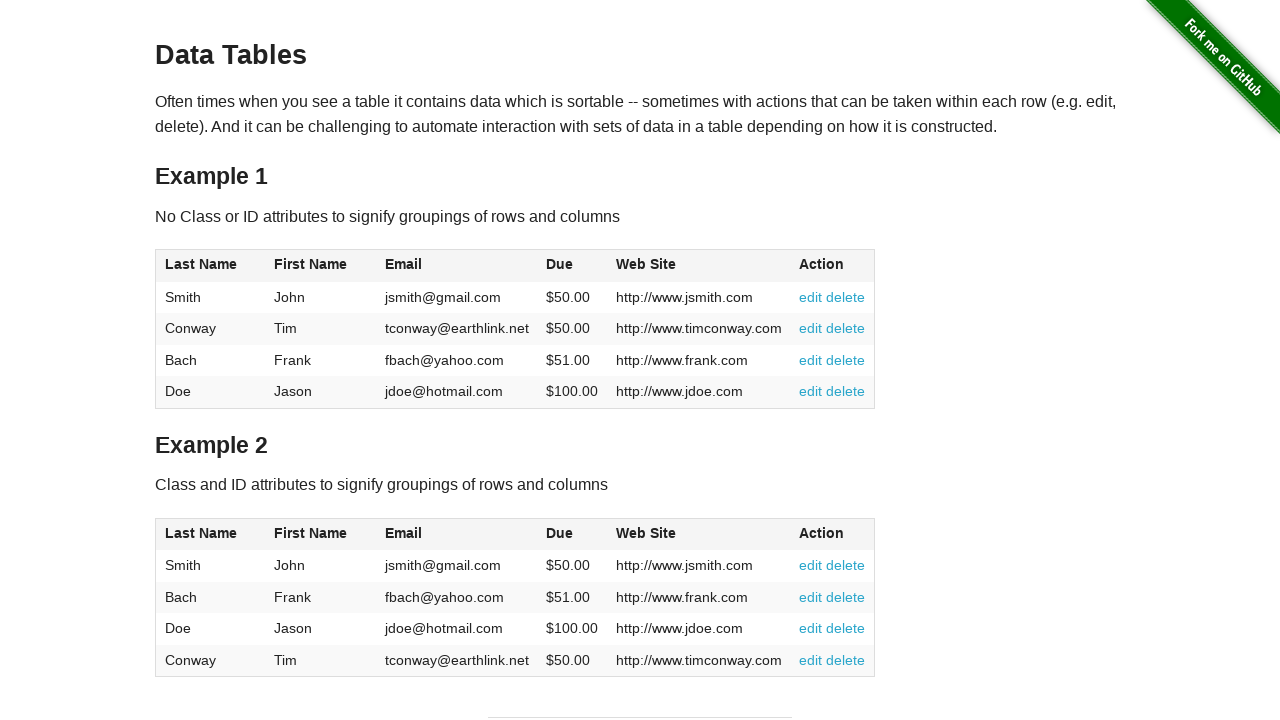

Clicked Due column header (4th column) second time for descending sort at (572, 266) on #table1 thead tr th:nth-of-type(4)
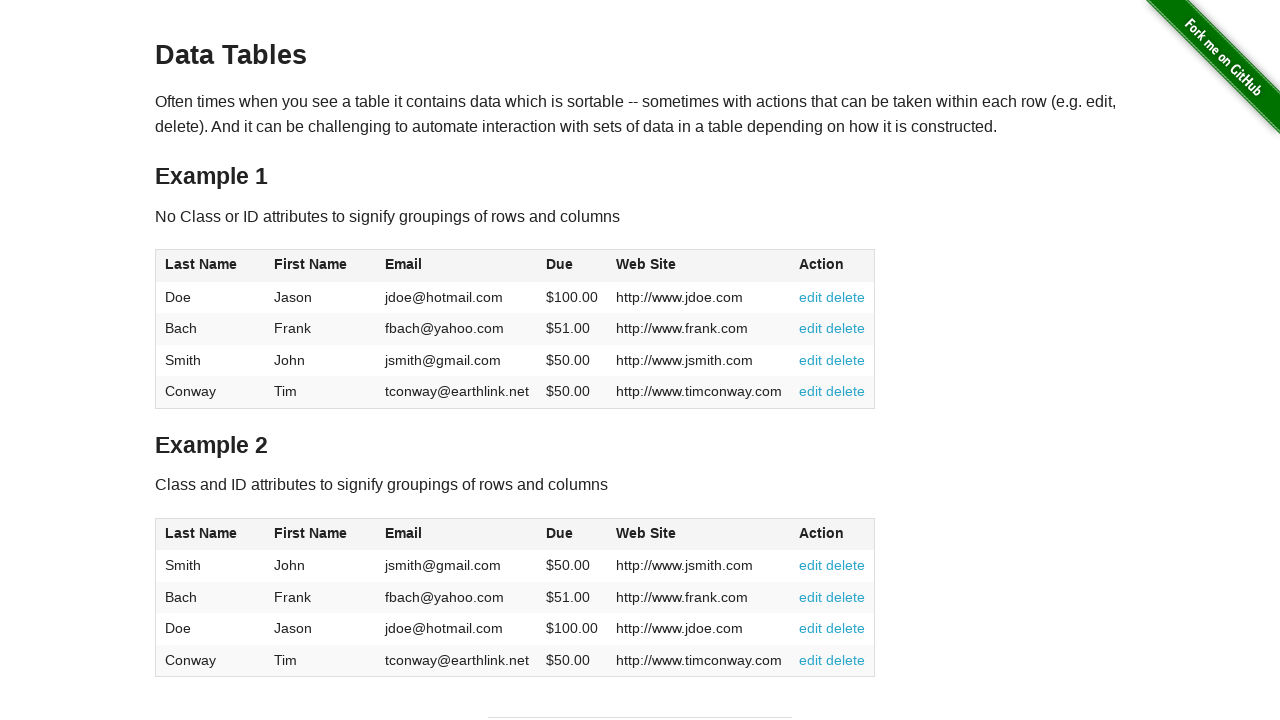

Table data loaded and Due column is visible
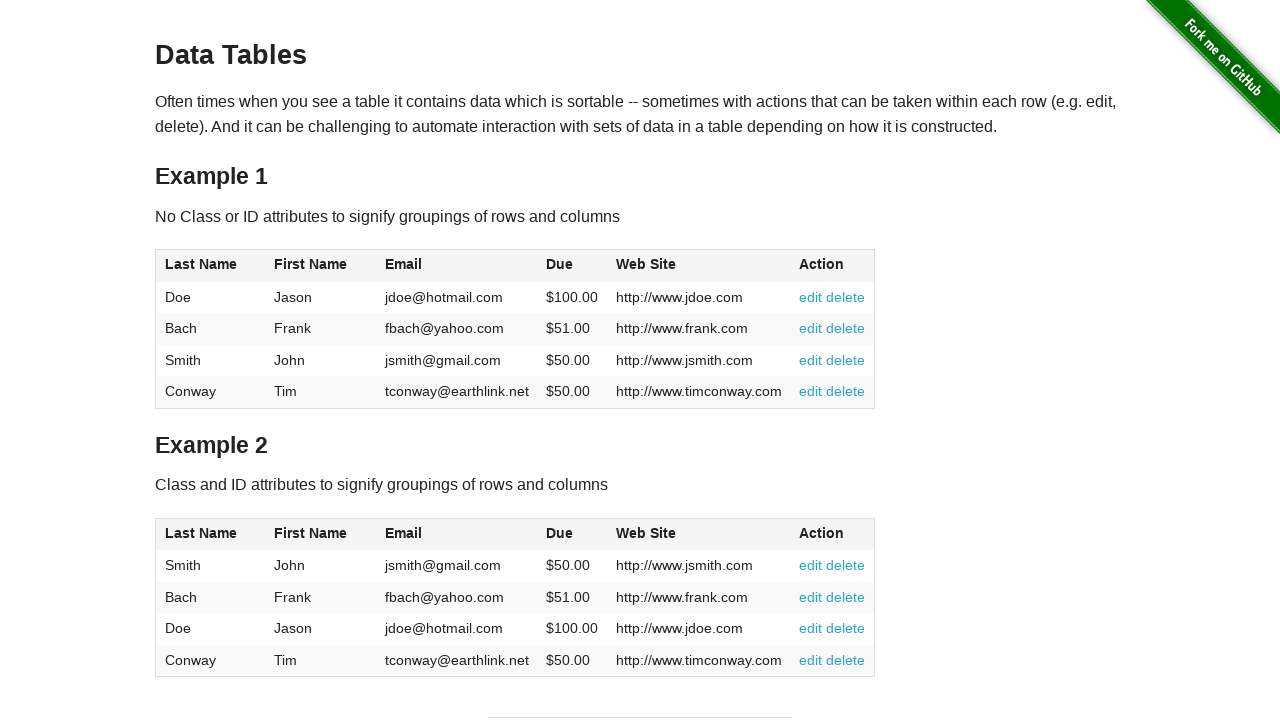

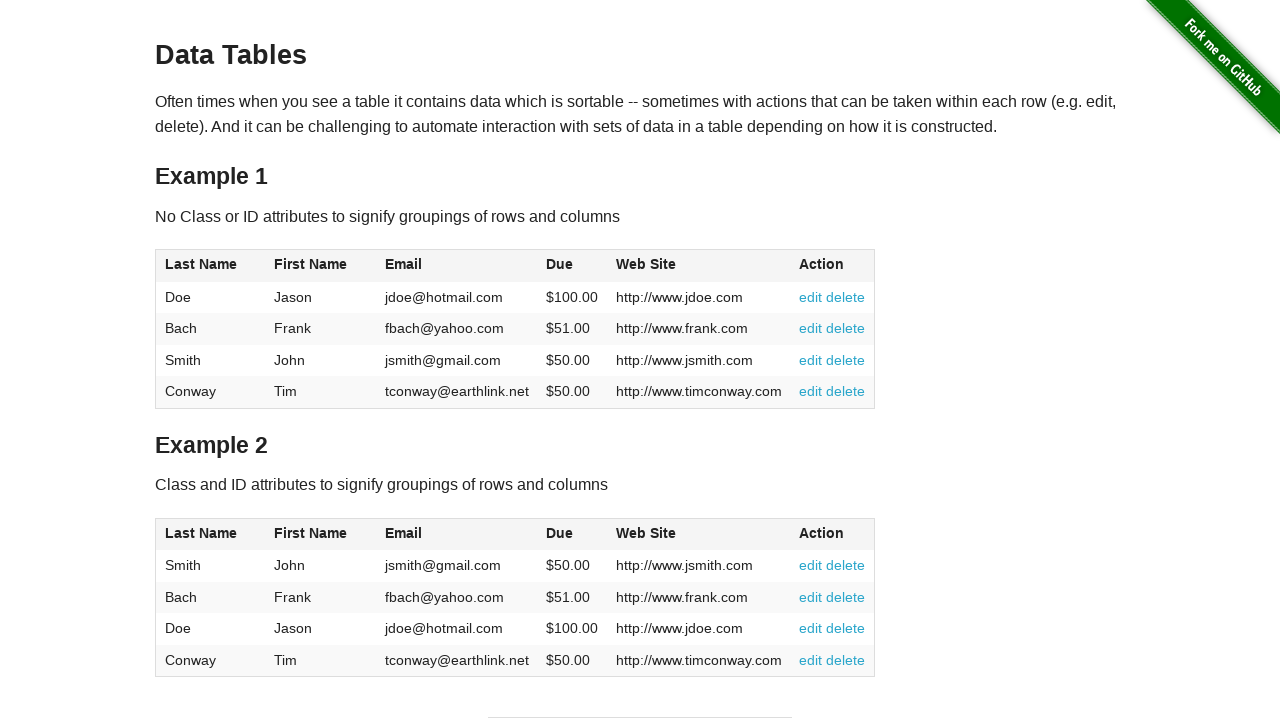